Tests marking all todo items as completed using the toggle-all checkbox

Starting URL: https://demo.playwright.dev/todomvc

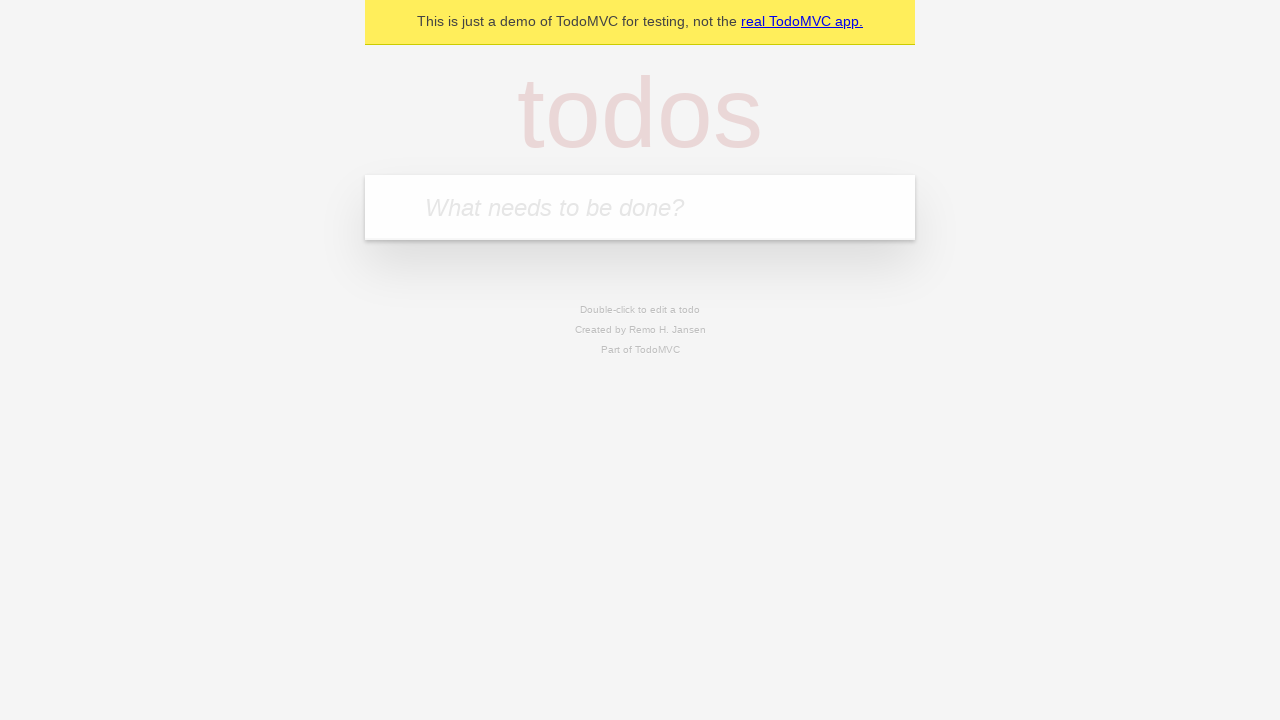

Filled first todo input with 'buy some cheese' on .new-todo
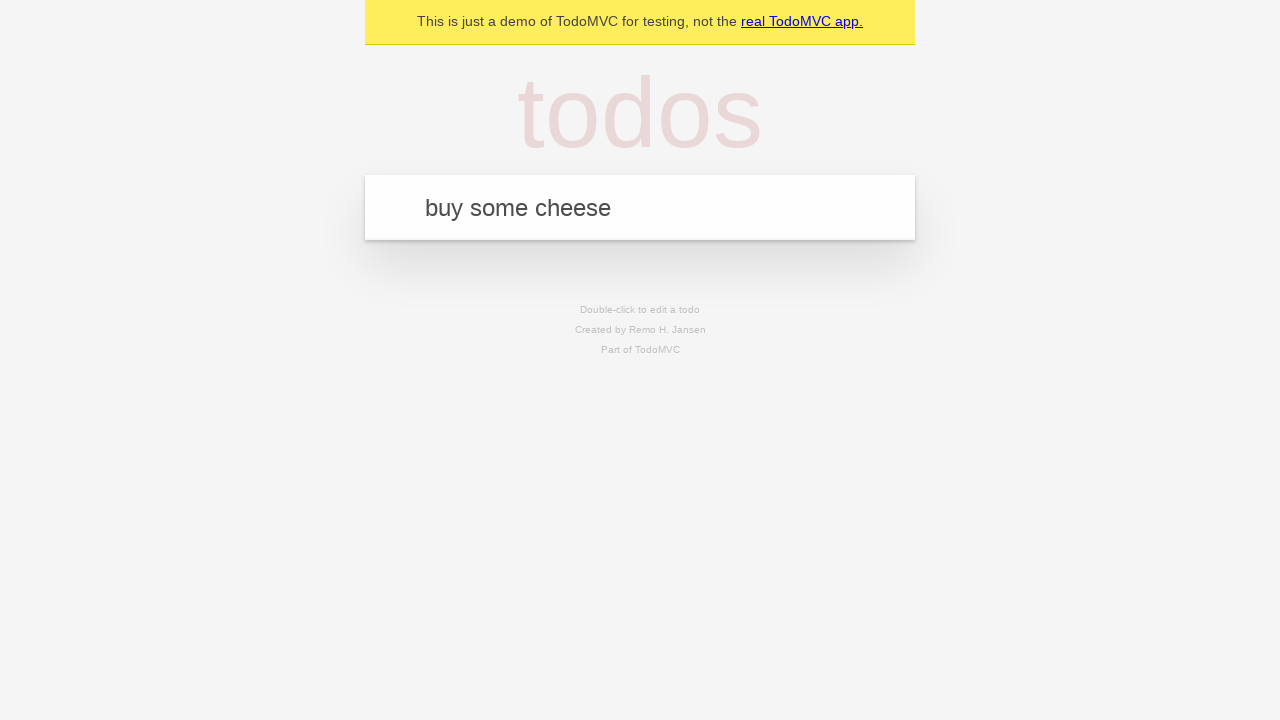

Pressed Enter to create first todo on .new-todo
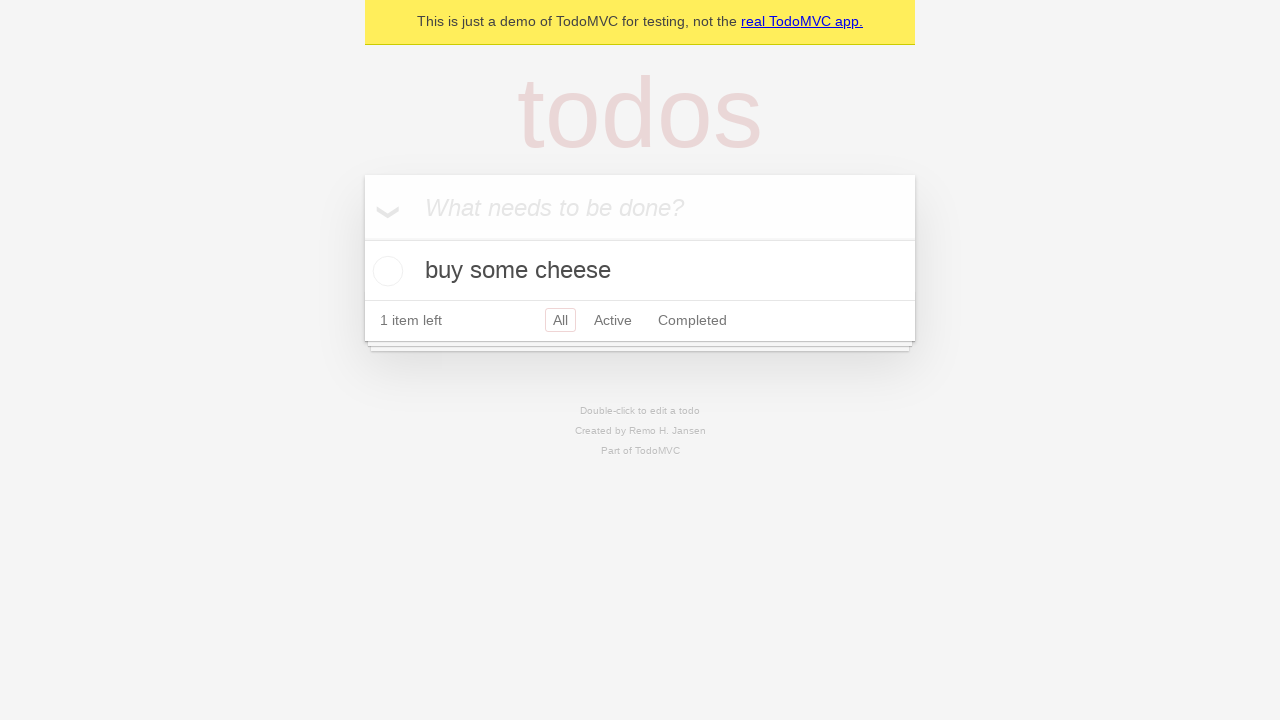

Filled second todo input with 'feed the cat' on .new-todo
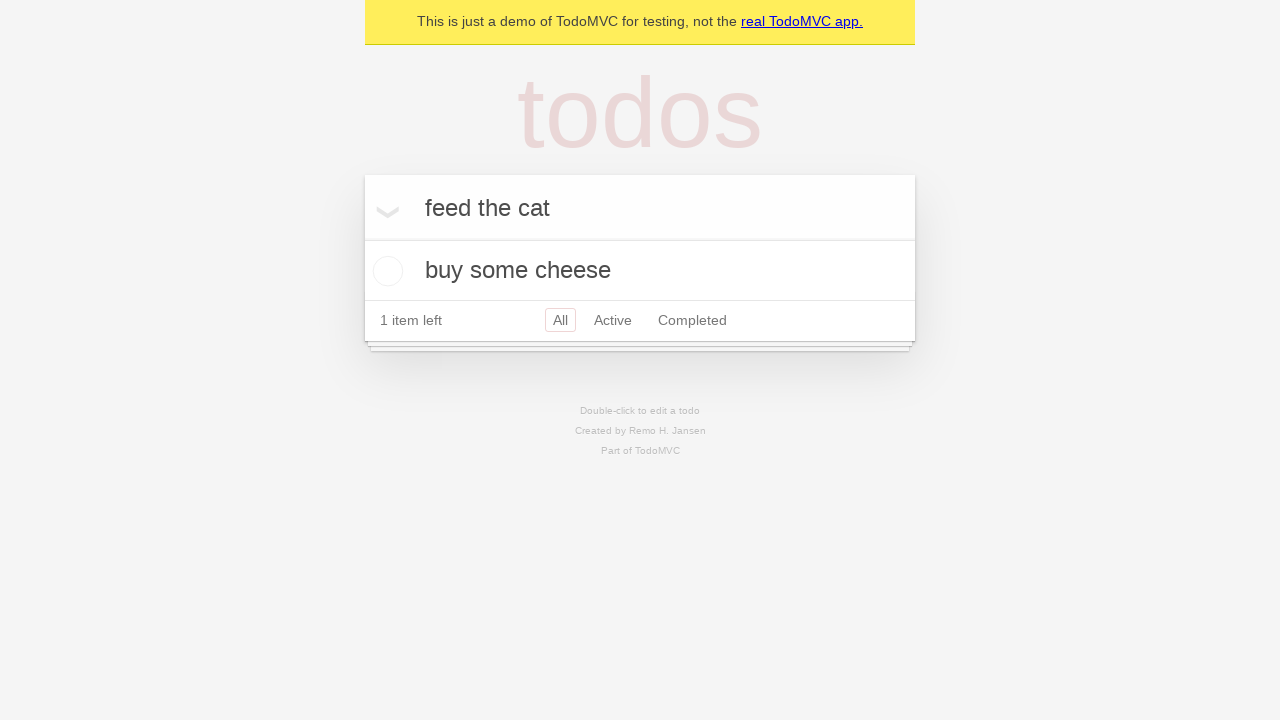

Pressed Enter to create second todo on .new-todo
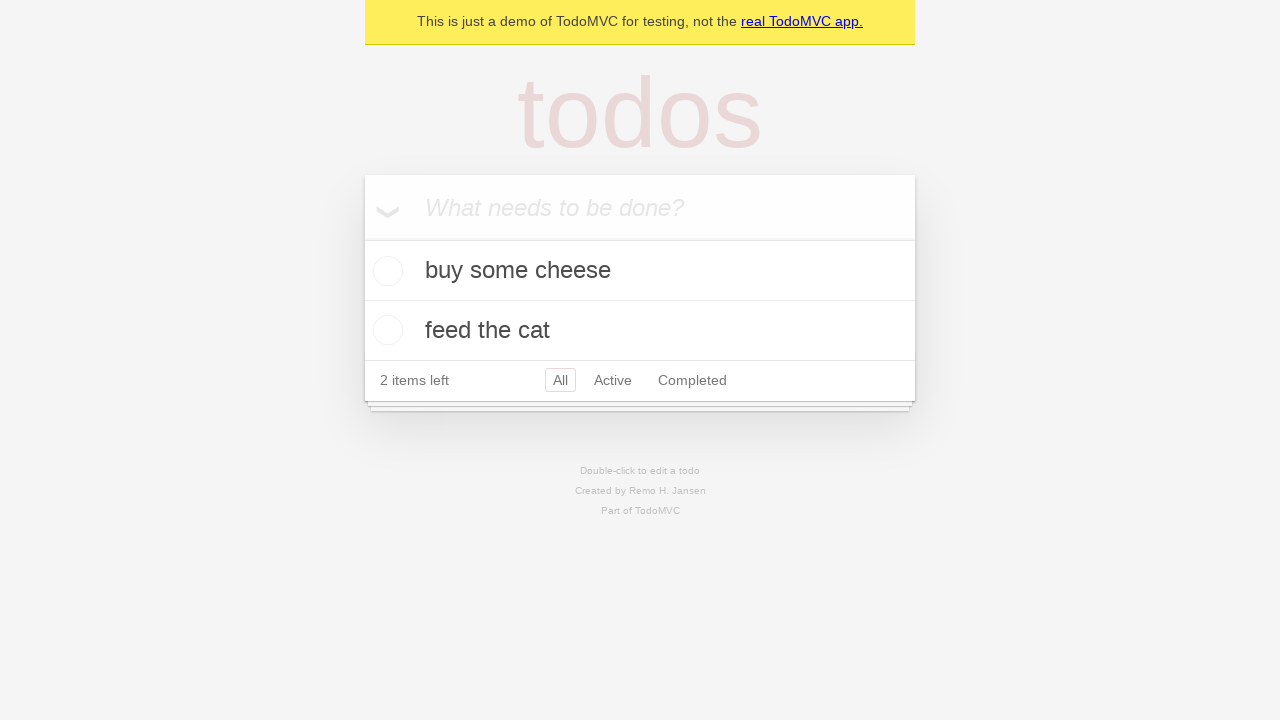

Filled third todo input with 'book a doctors appointment' on .new-todo
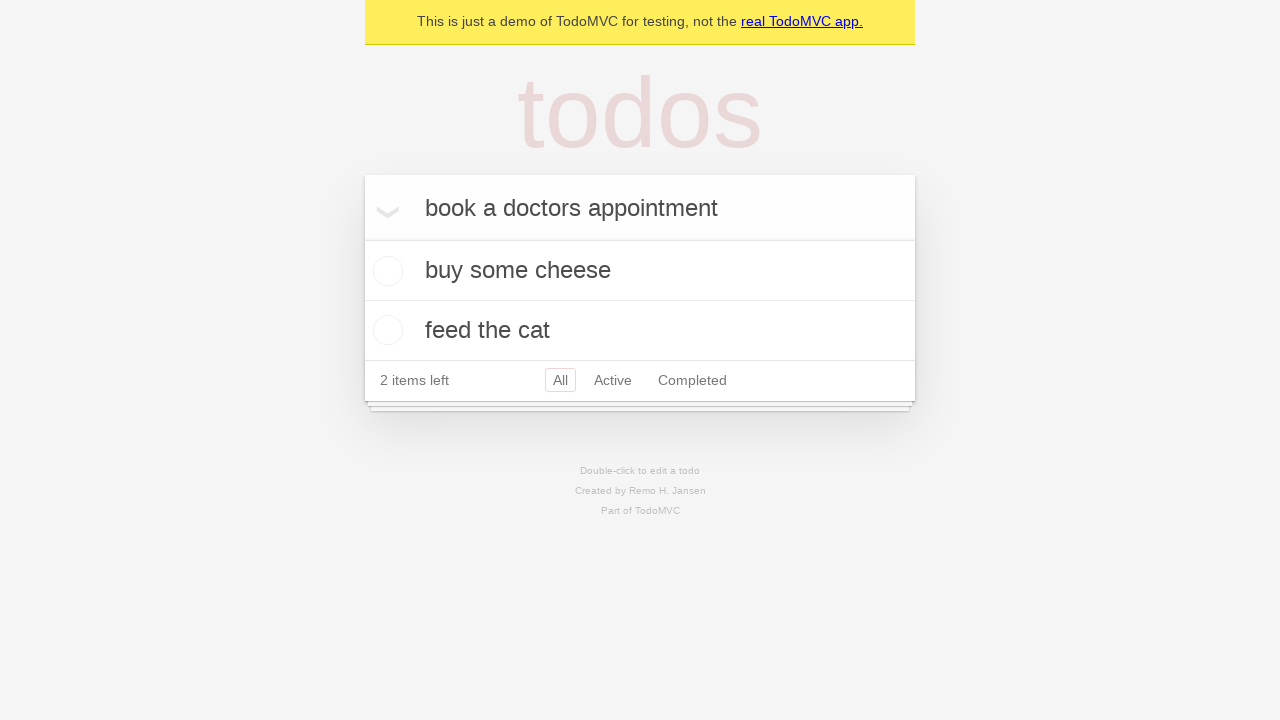

Pressed Enter to create third todo on .new-todo
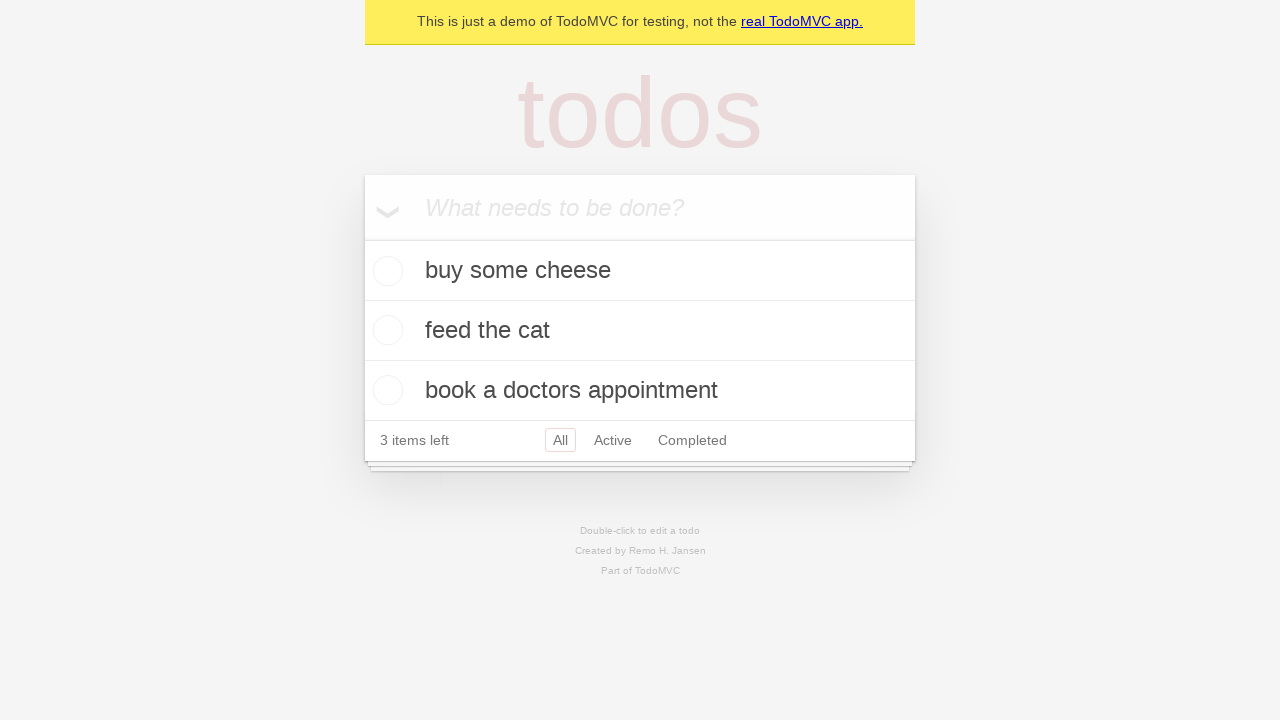

Clicked toggle-all checkbox to mark all todos as completed at (362, 238) on .toggle-all
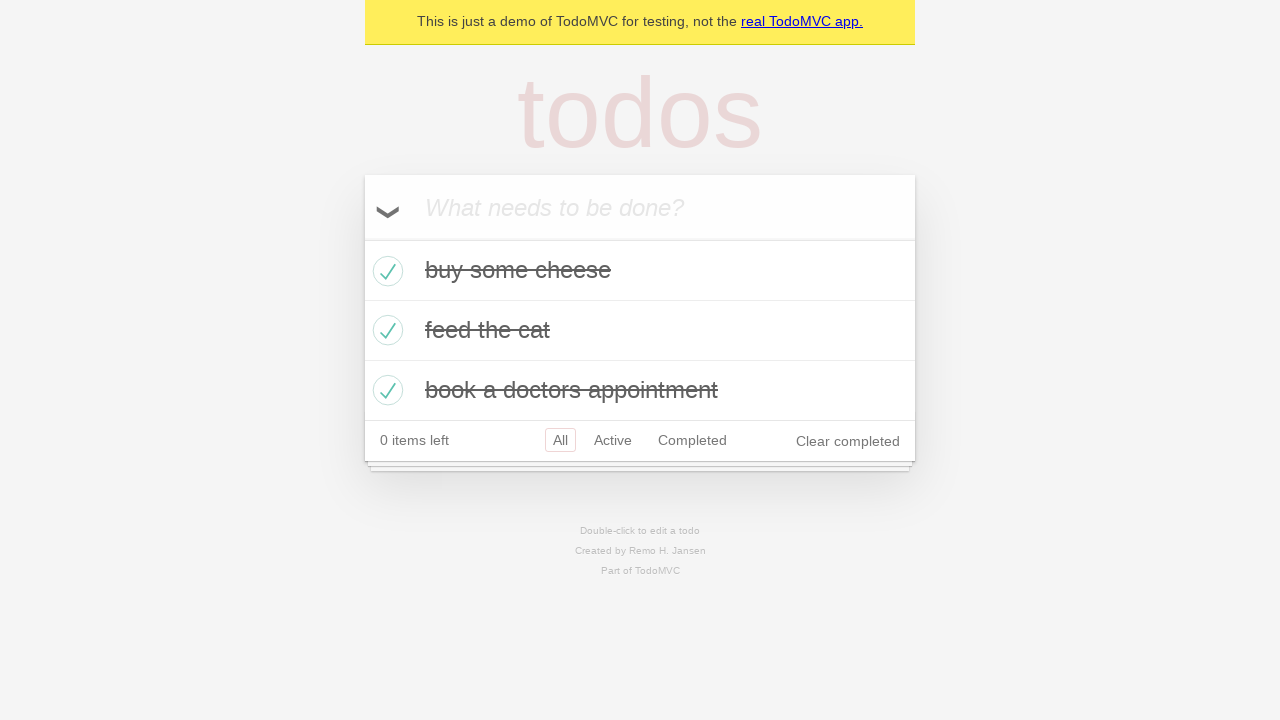

Verified all todos have completed class applied
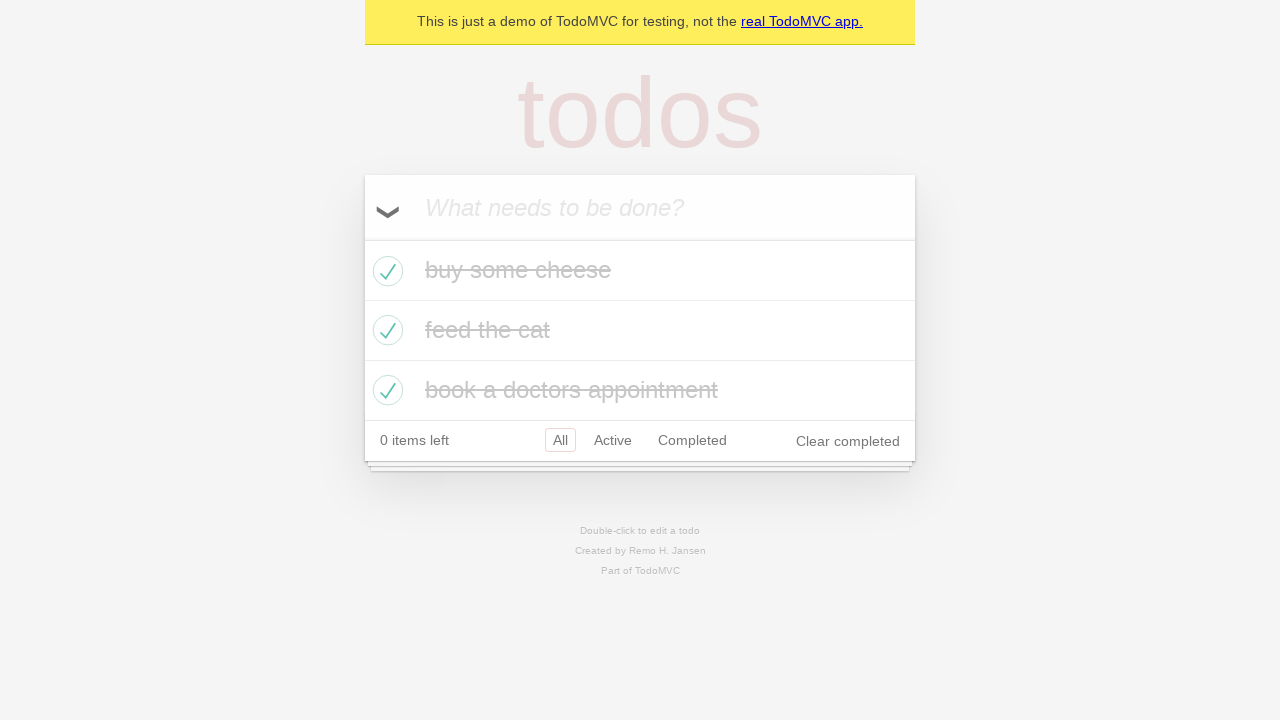

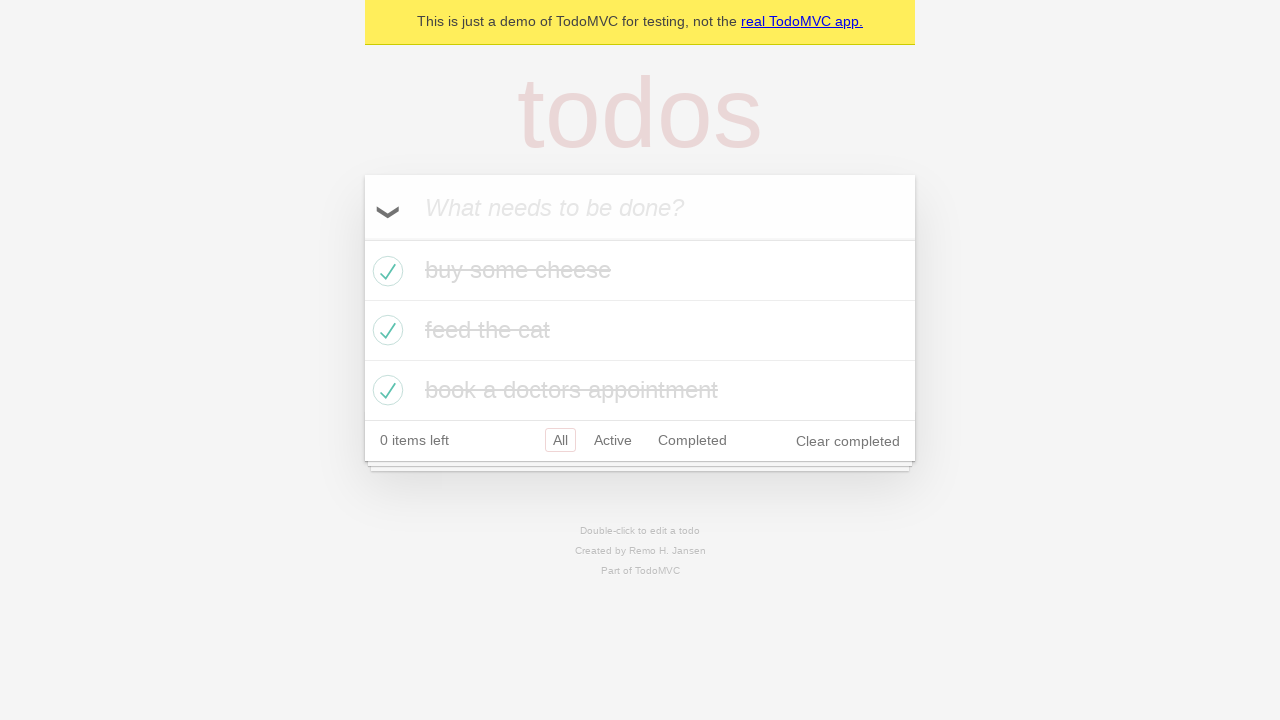